Tests page scrolling functionality by scrolling down 1000 pixels and then scrolling back up 1000 pixels on the Selenium downloads page

Starting URL: https://www.selenium.dev/downloads/

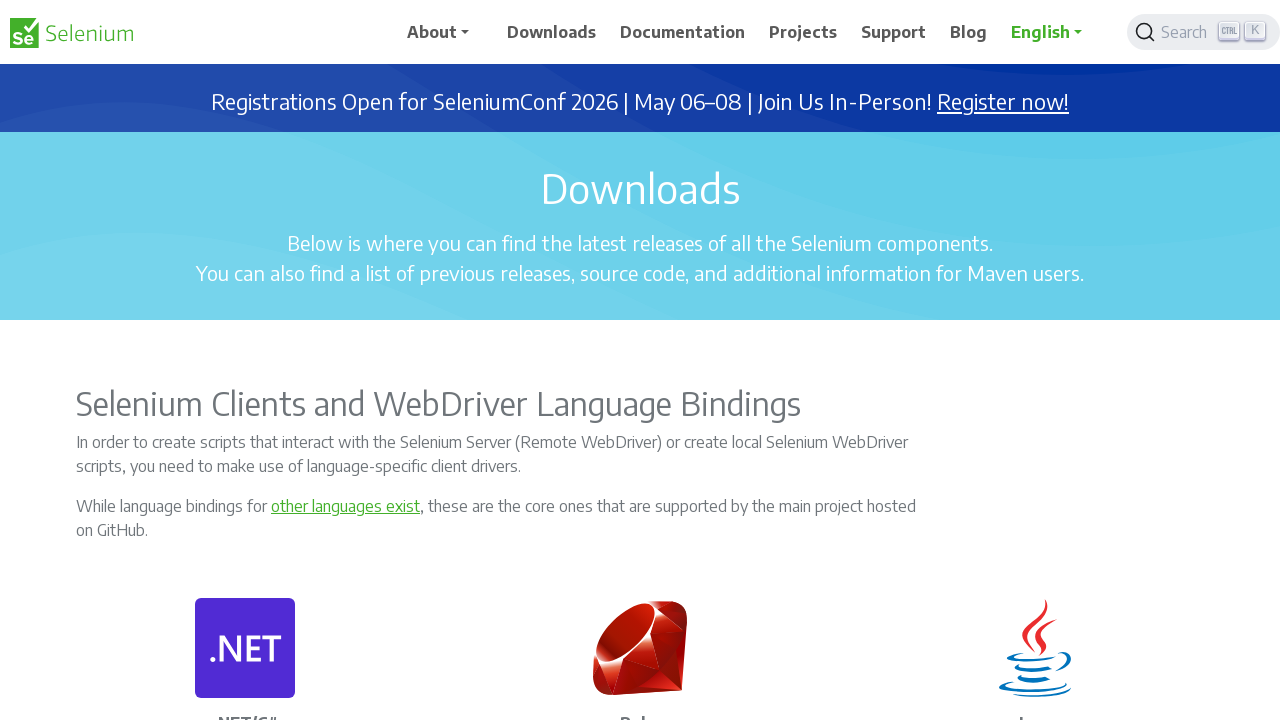

Scrolled down 1000 pixels on Selenium downloads page
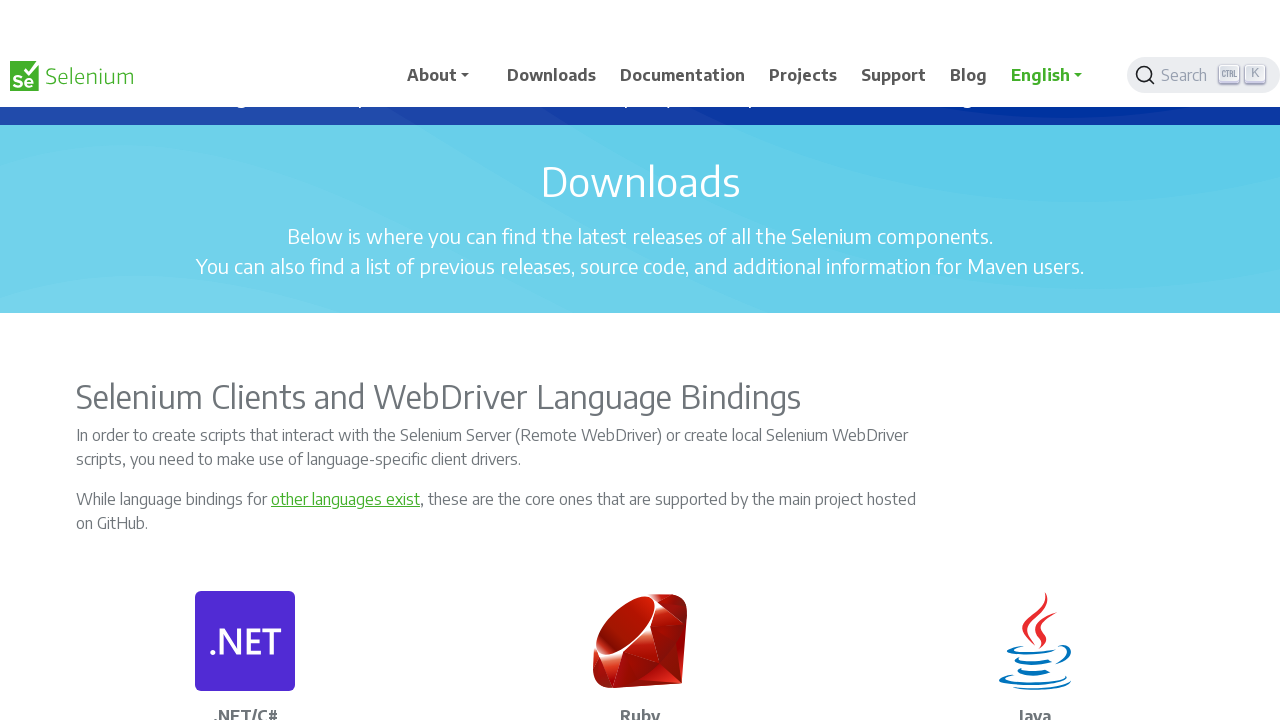

Waited 1000ms to observe scrolled position
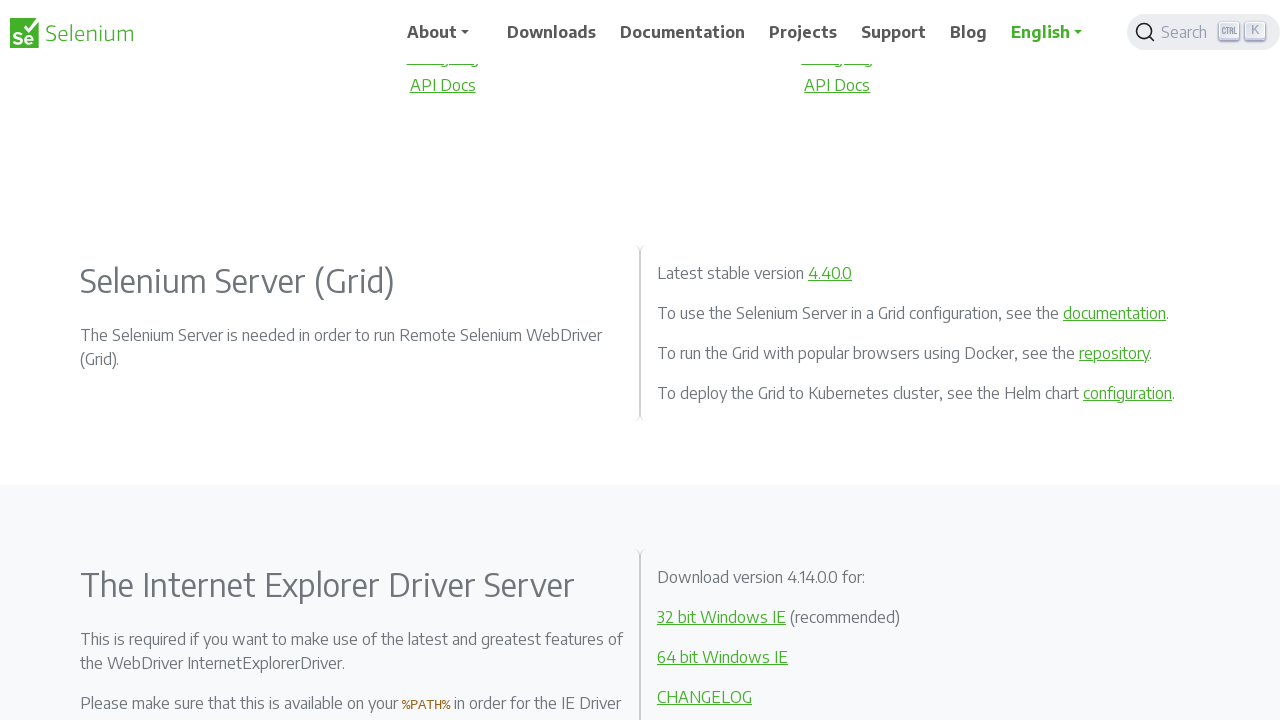

Scrolled back up 1000 pixels to original position
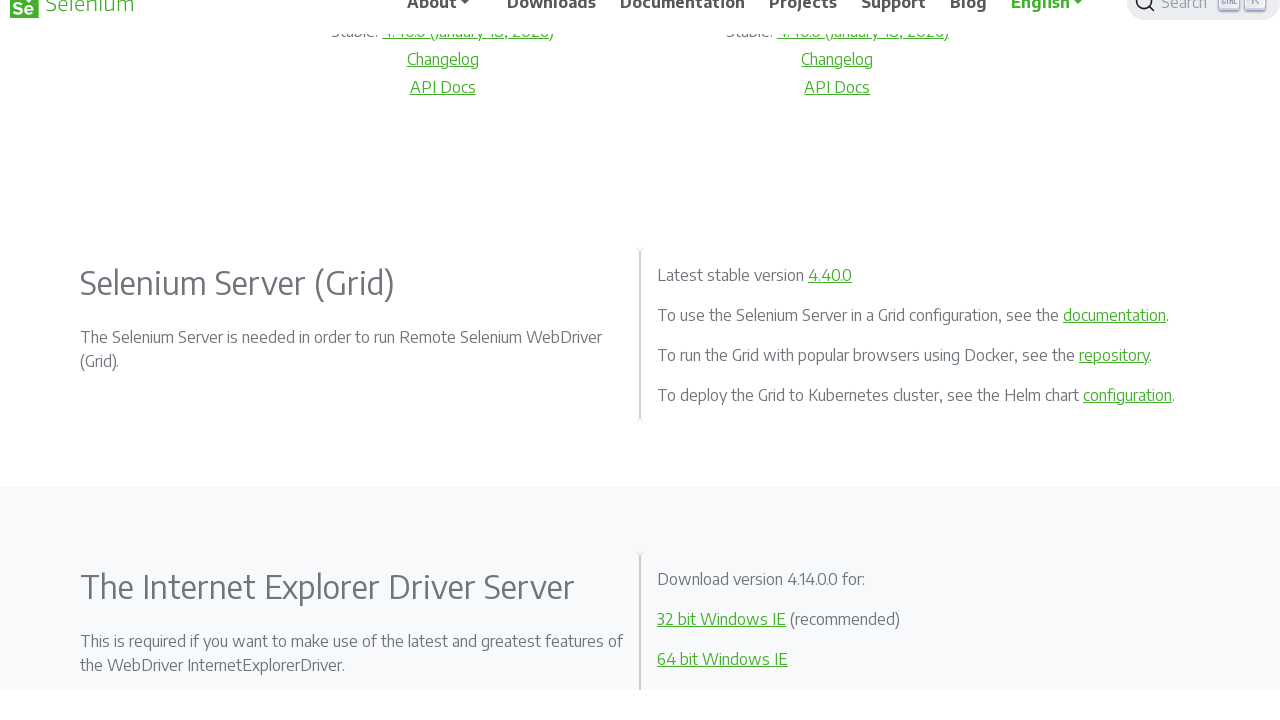

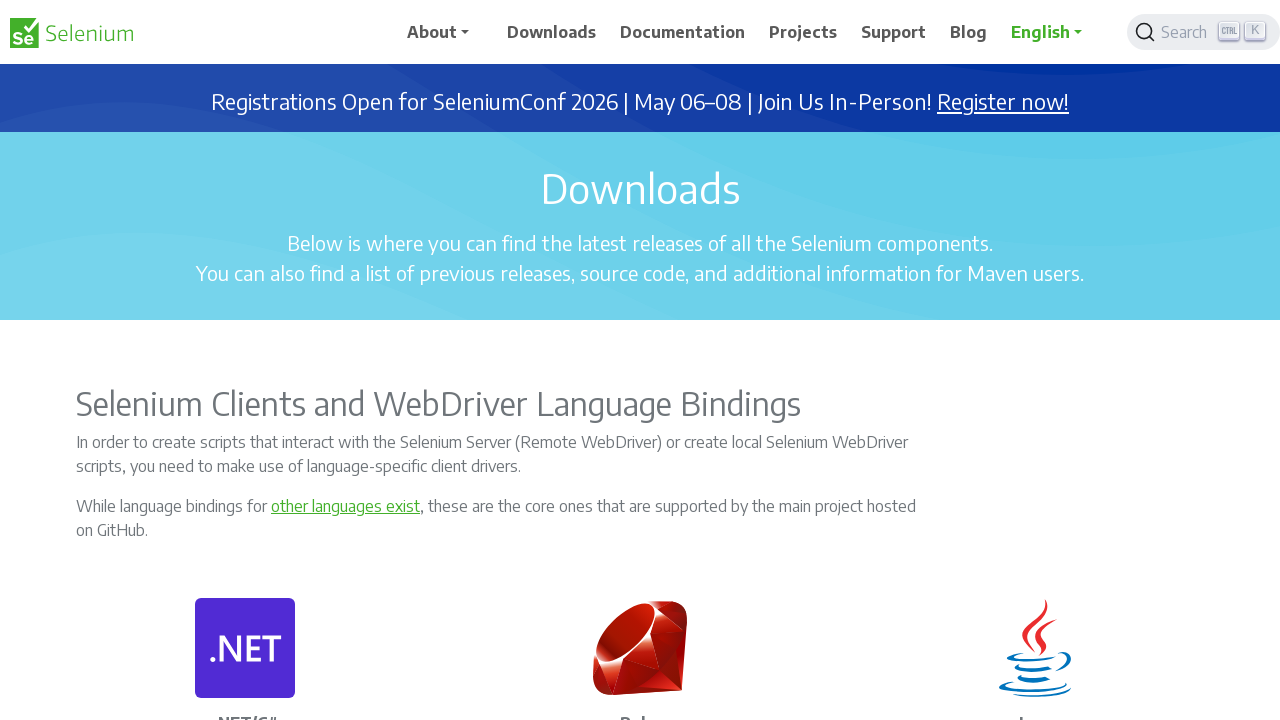